Verifies that the header logo is displayed, links to the home page, and has the correct alt text

Starting URL: https://theconnectedshop.com/

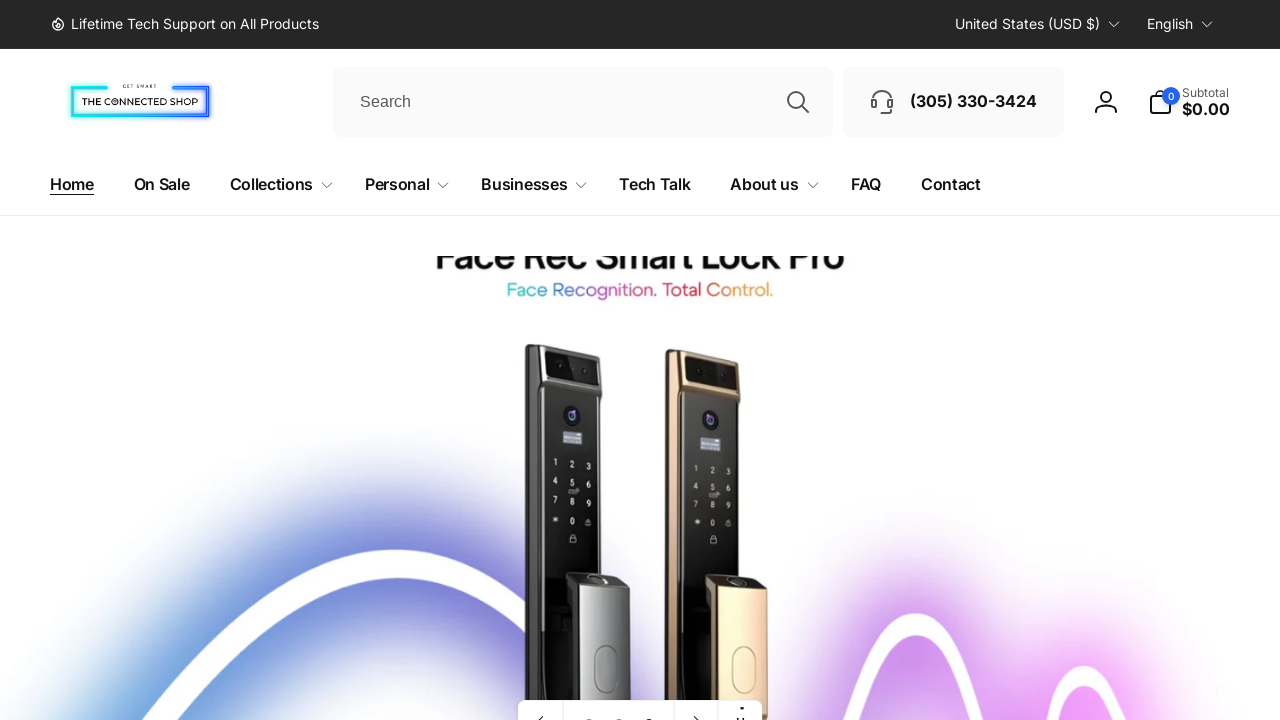

Located and verified header logo link is visible
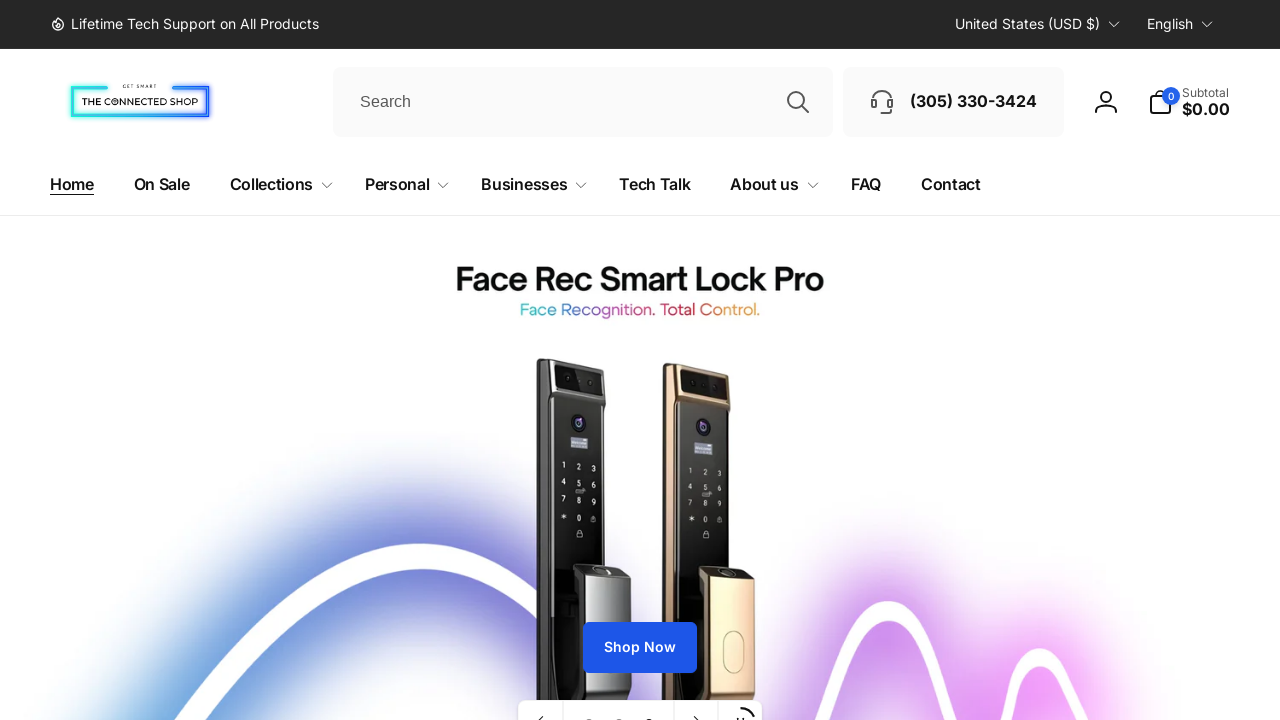

Verified logo link href points to home page
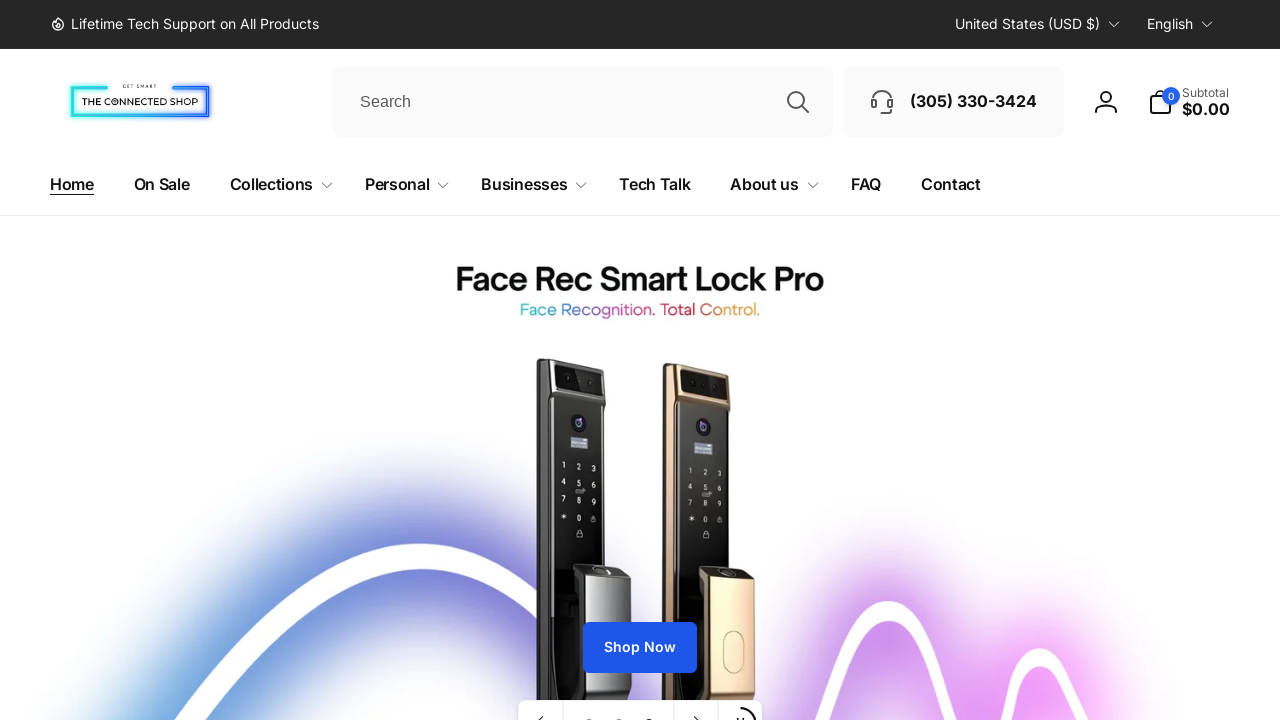

Located and verified logo image is visible
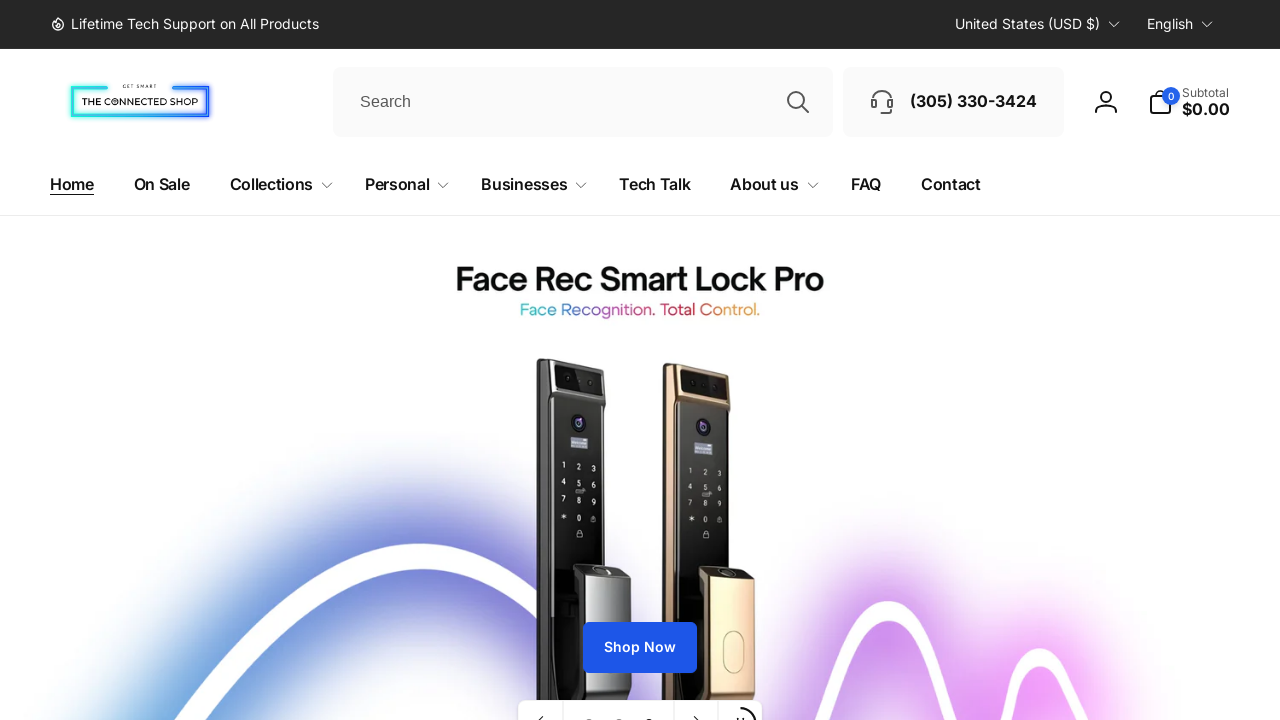

Verified logo image alt text is 'The Connected Shop'
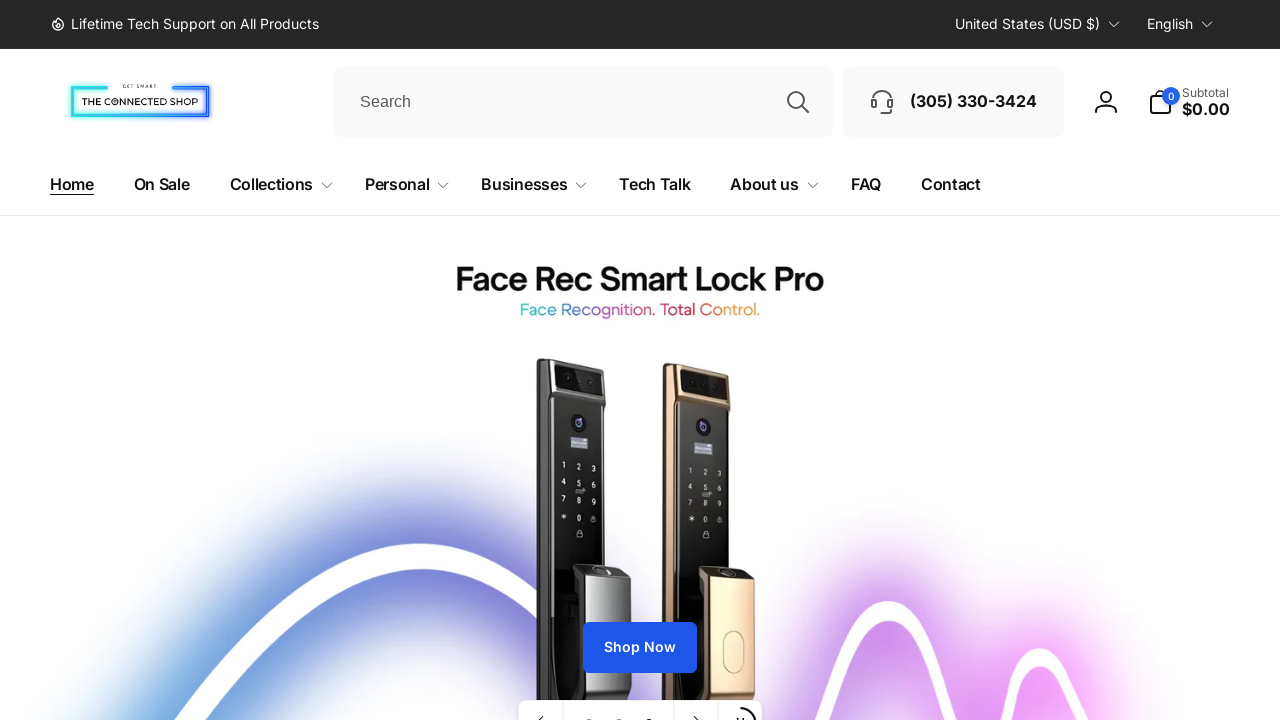

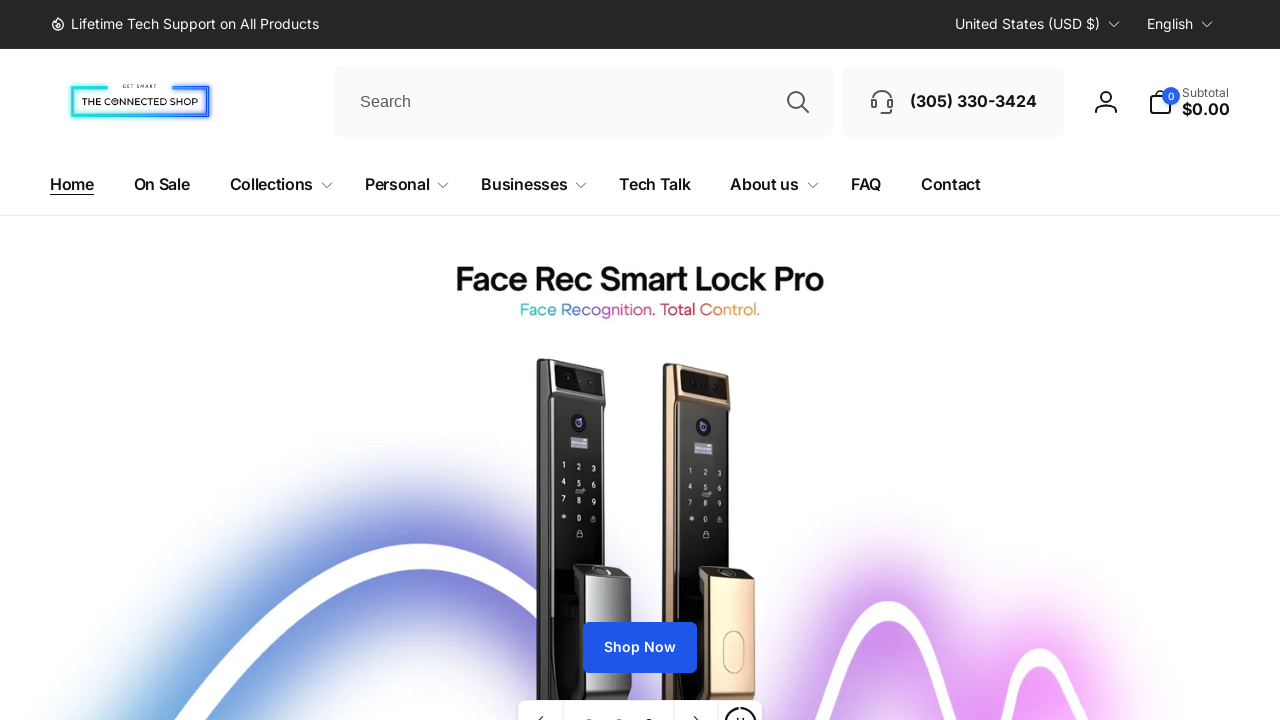